Navigates to Hepsiburada website and takes a screenshot of the page

Starting URL: https://hepsiburada.com

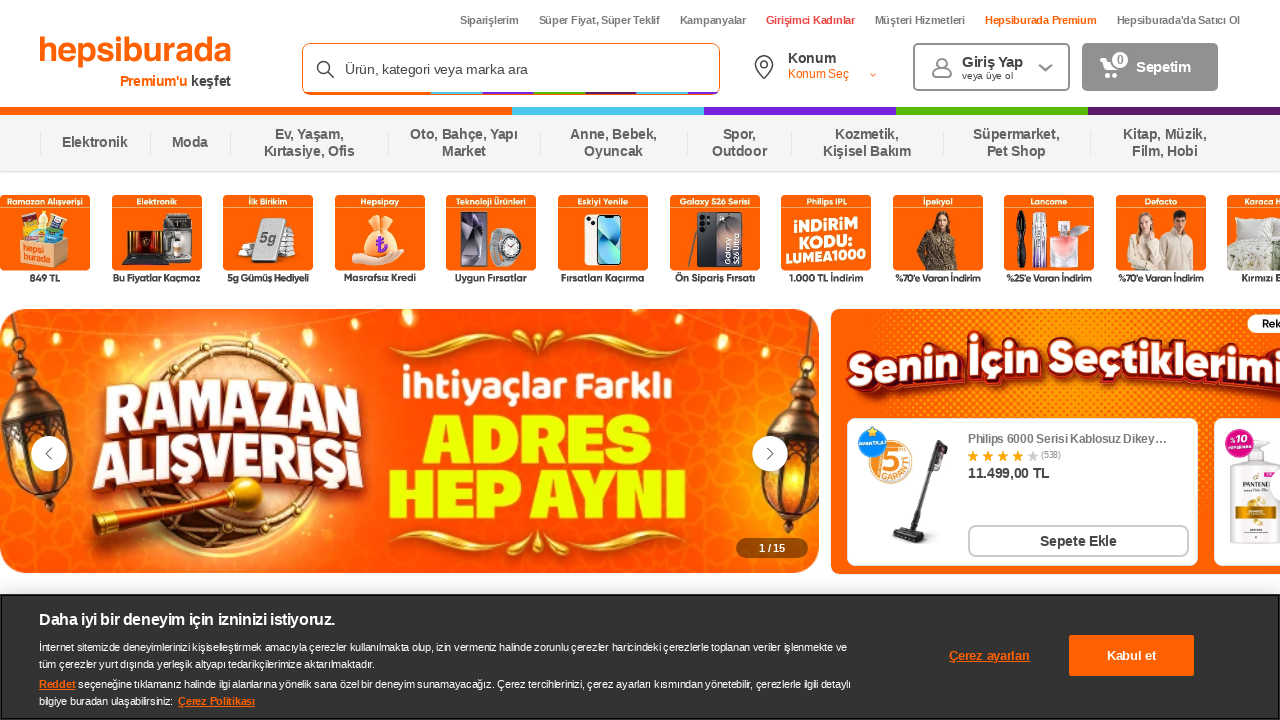

Waited for Hepsiburada website to fully load (networkidle state)
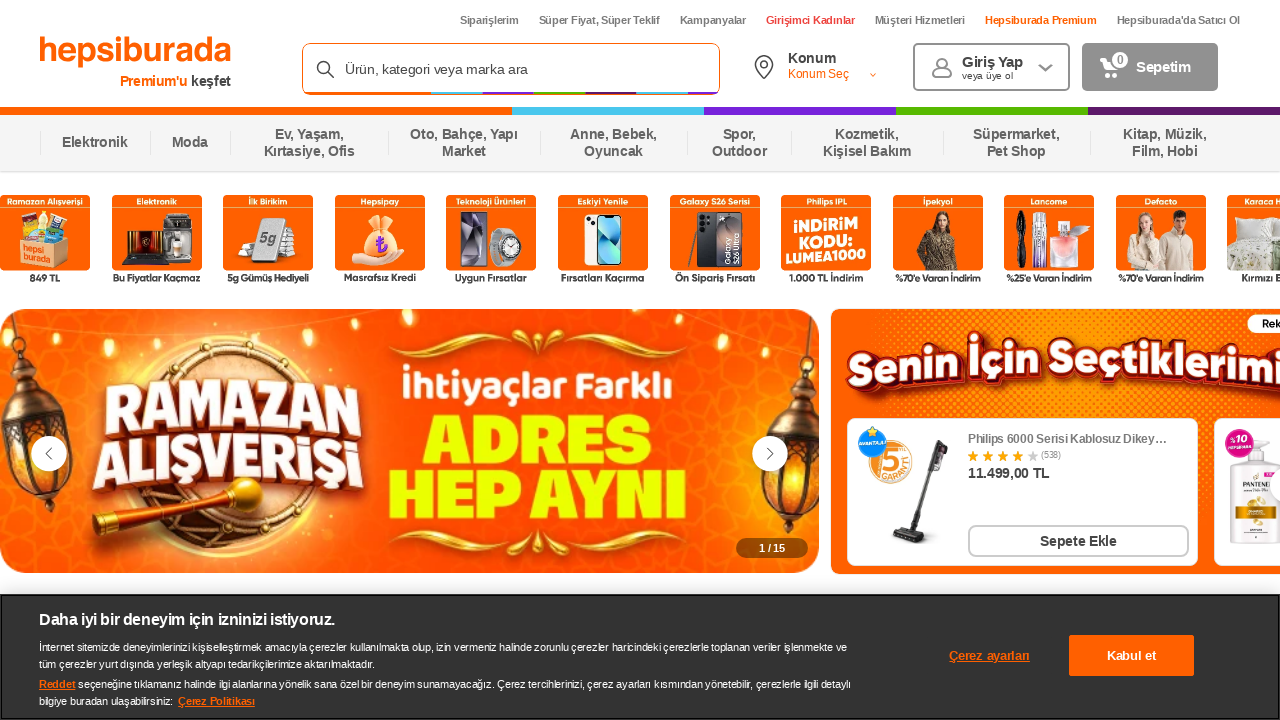

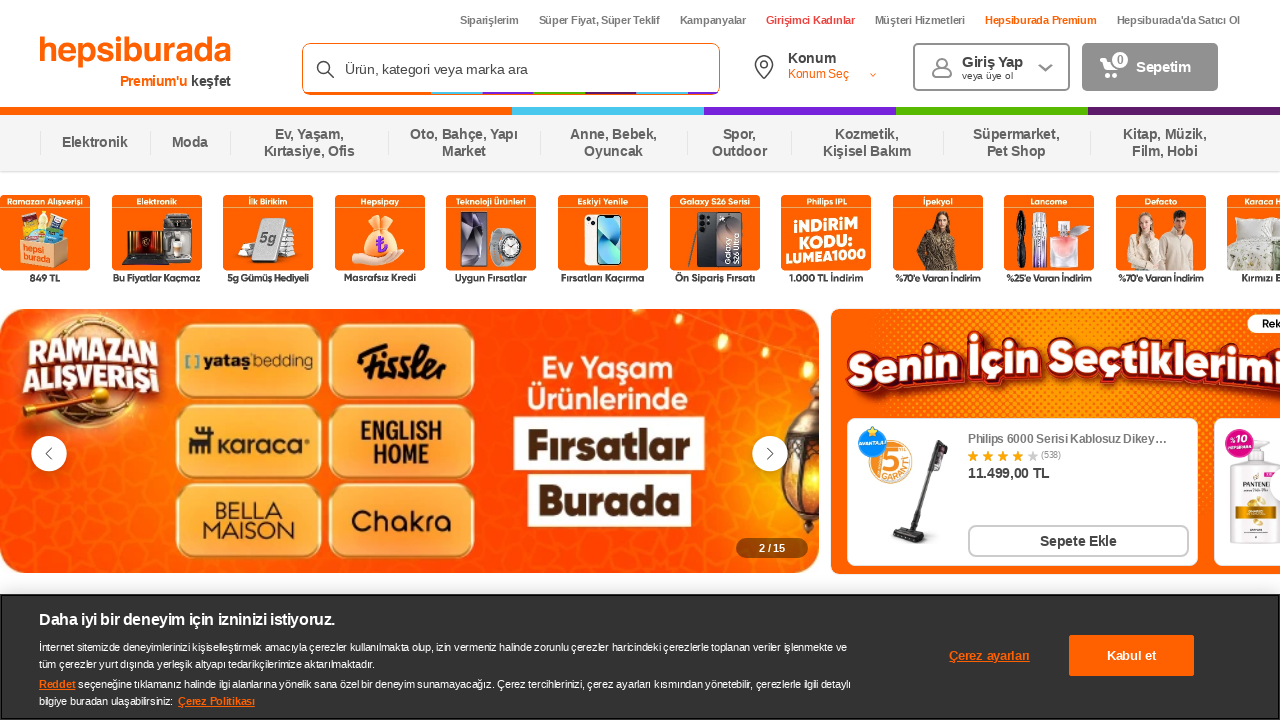